Opens the Postman website in Edge browser and displays the page

Starting URL: https://www.postman.com/

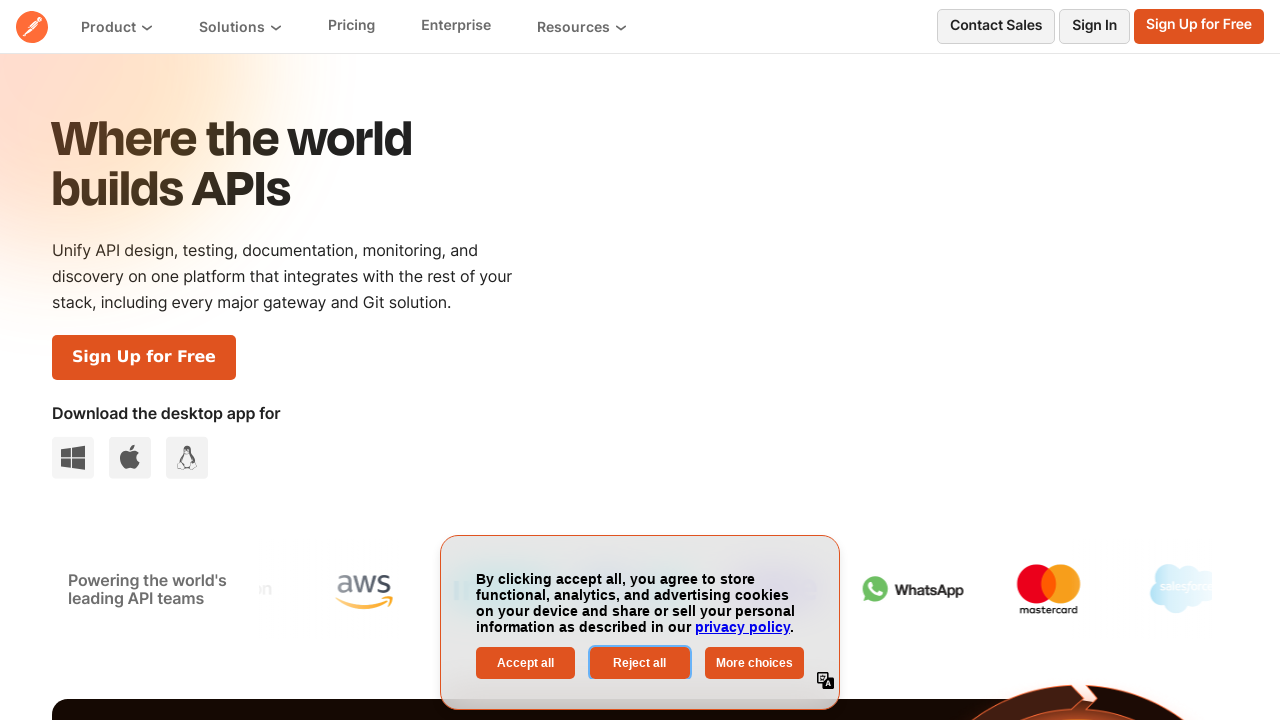

Postman website fully loaded and network idle
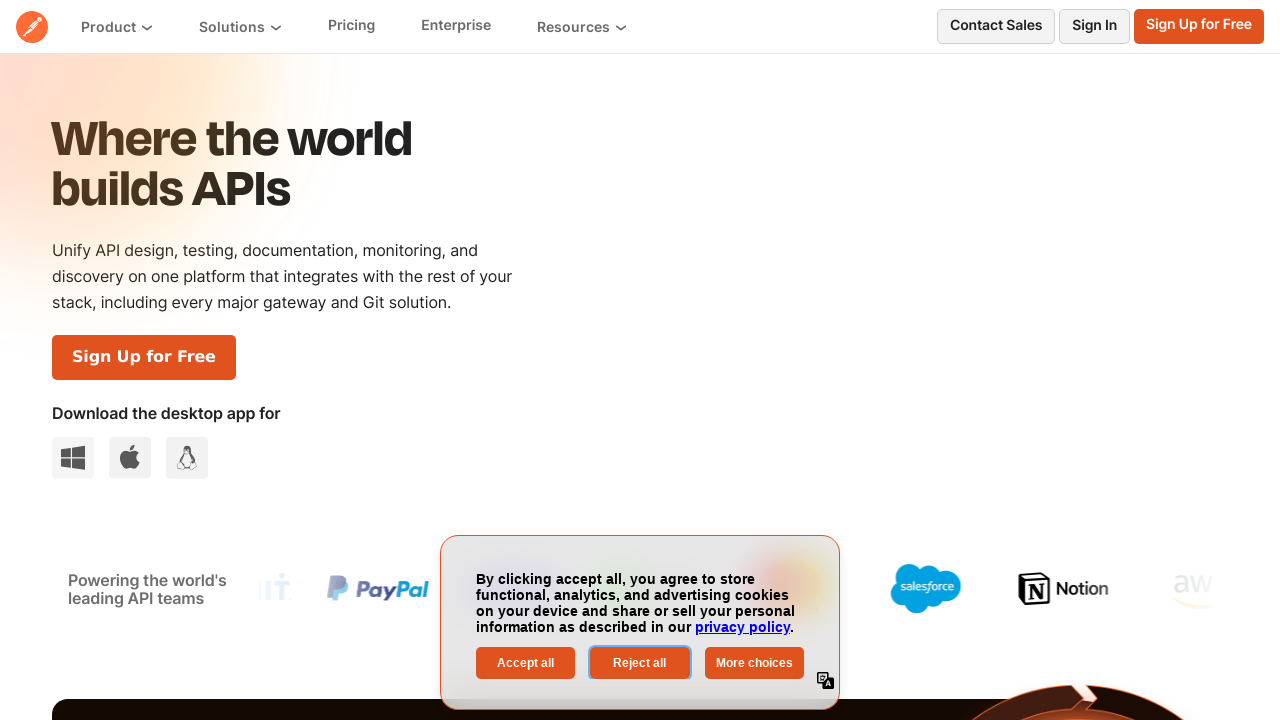

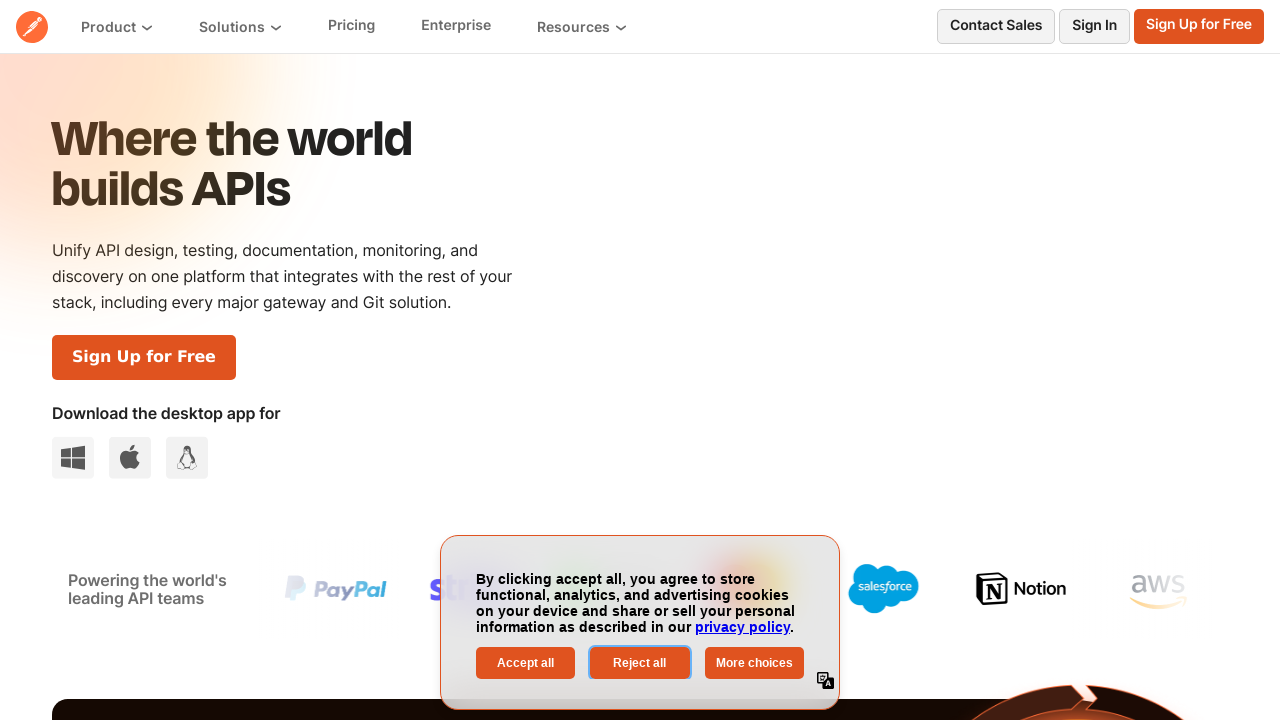